Tests filtering to display only completed items by clicking the Completed link.

Starting URL: https://demo.playwright.dev/todomvc

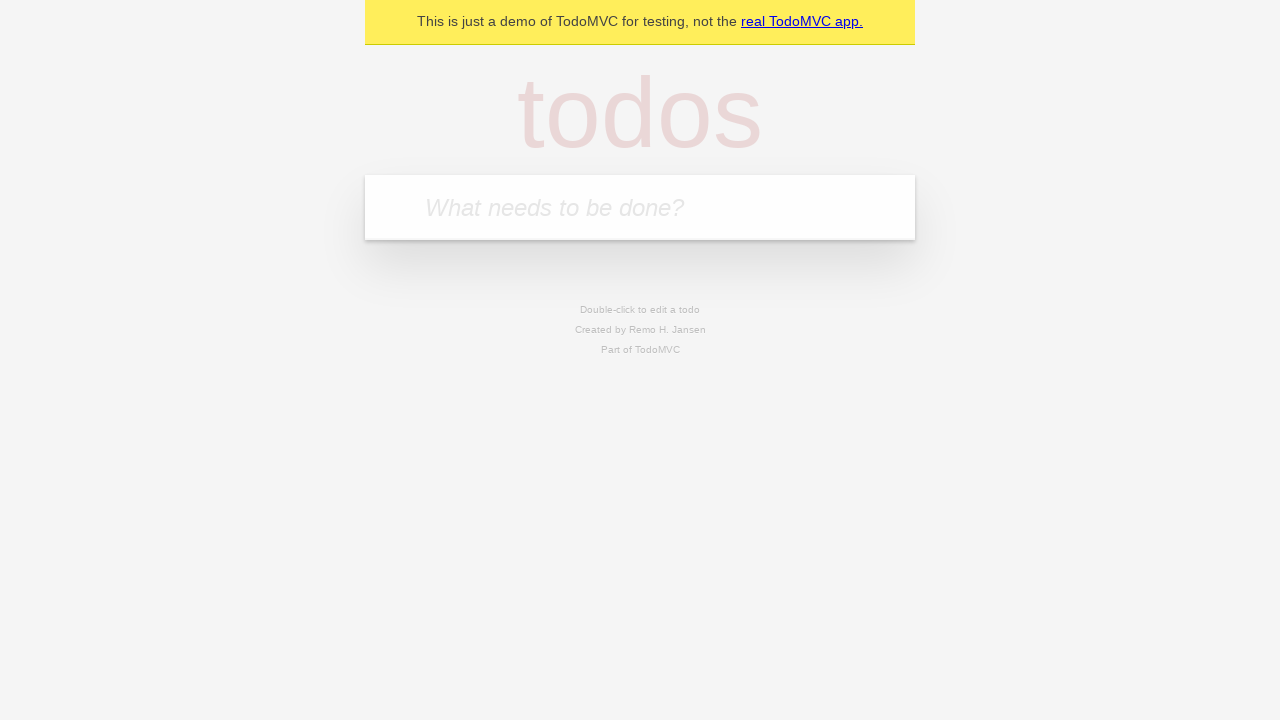

Filled todo input with 'buy some cheese' on internal:attr=[placeholder="What needs to be done?"i]
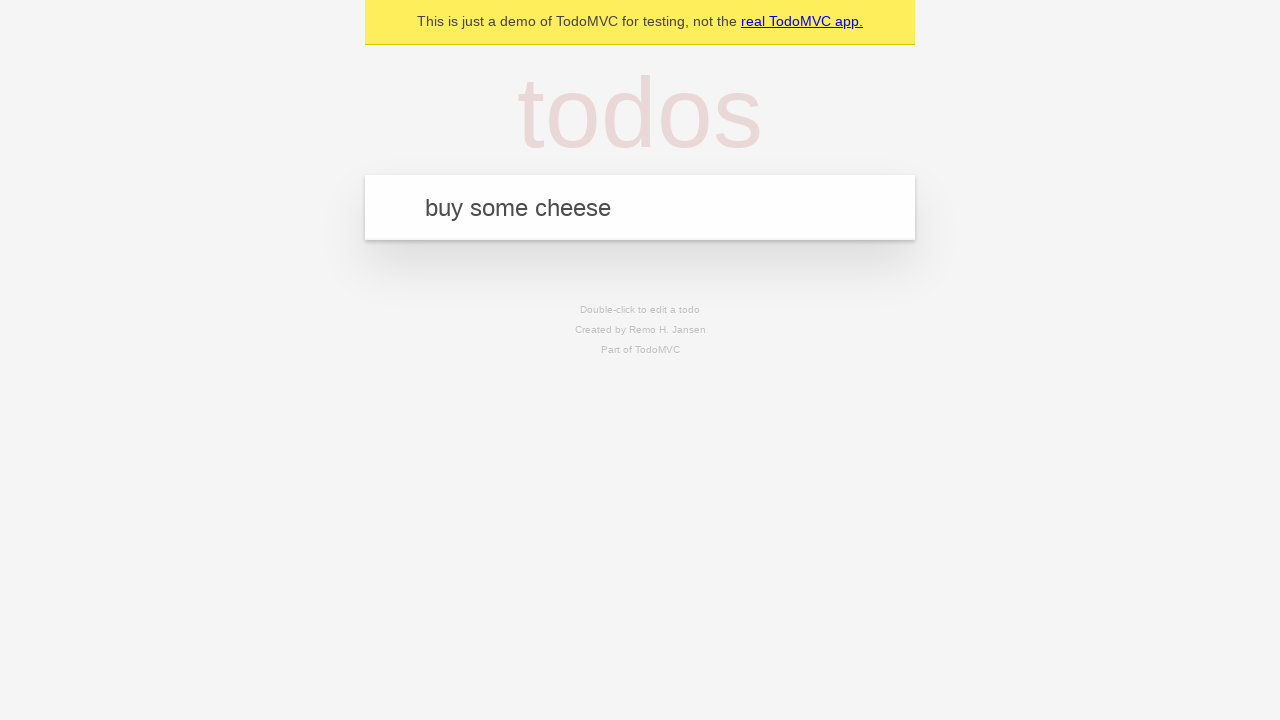

Pressed Enter to add first todo on internal:attr=[placeholder="What needs to be done?"i]
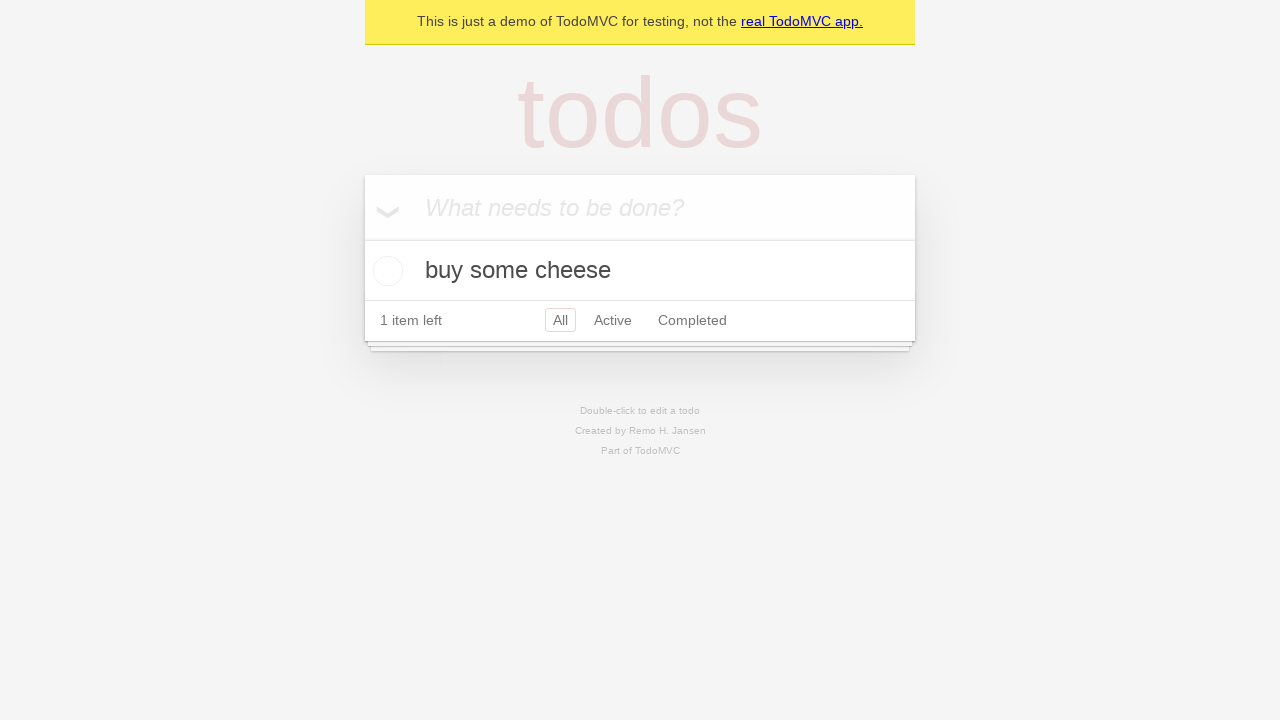

Filled todo input with 'feed the cat' on internal:attr=[placeholder="What needs to be done?"i]
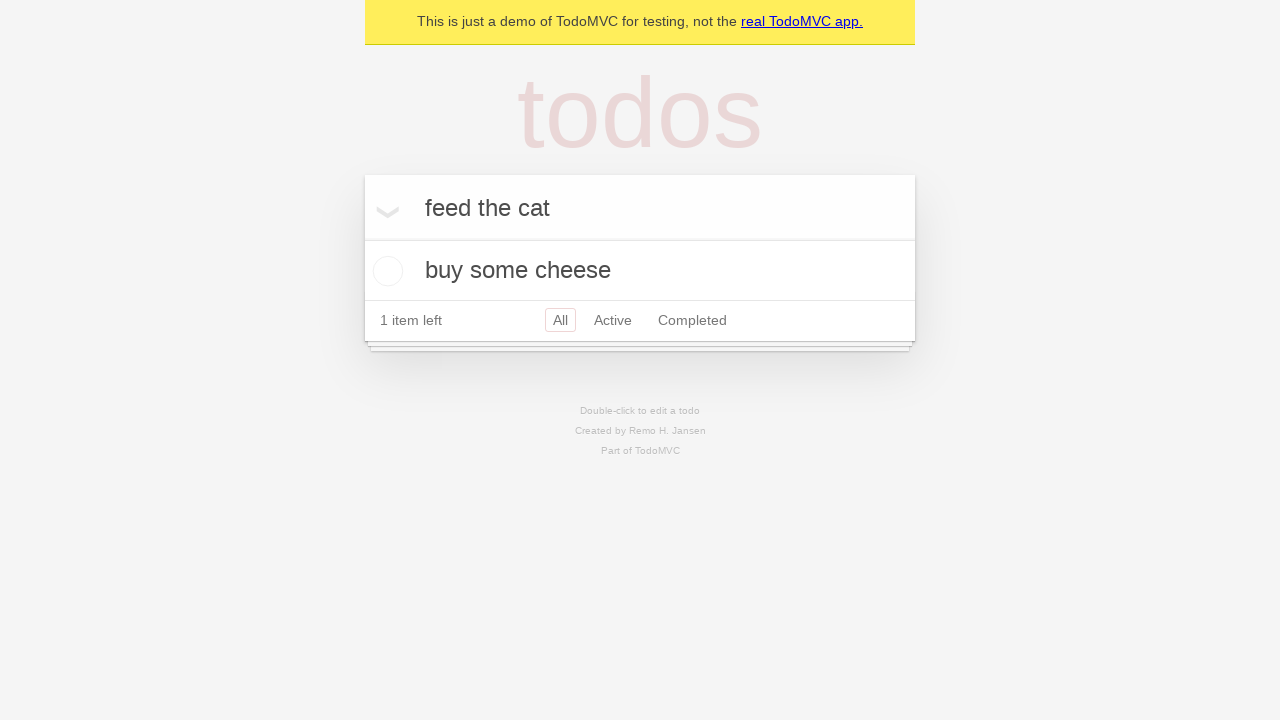

Pressed Enter to add second todo on internal:attr=[placeholder="What needs to be done?"i]
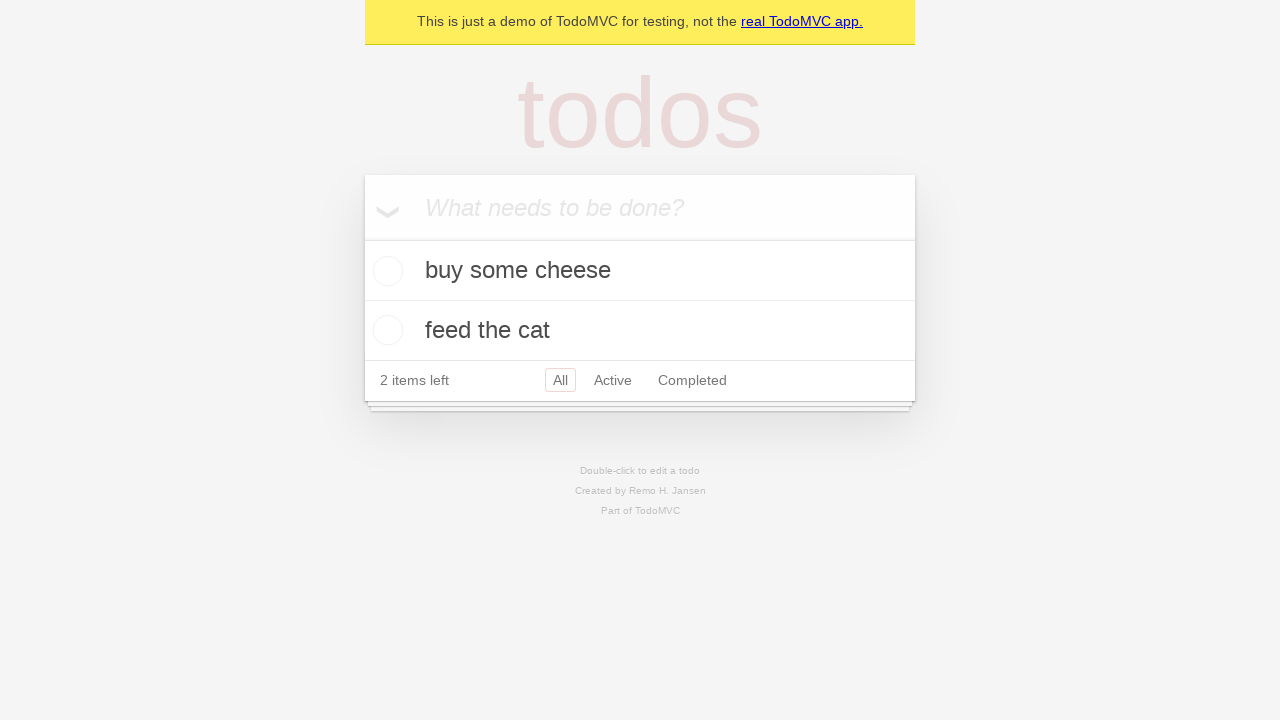

Filled todo input with 'book a doctors appointment' on internal:attr=[placeholder="What needs to be done?"i]
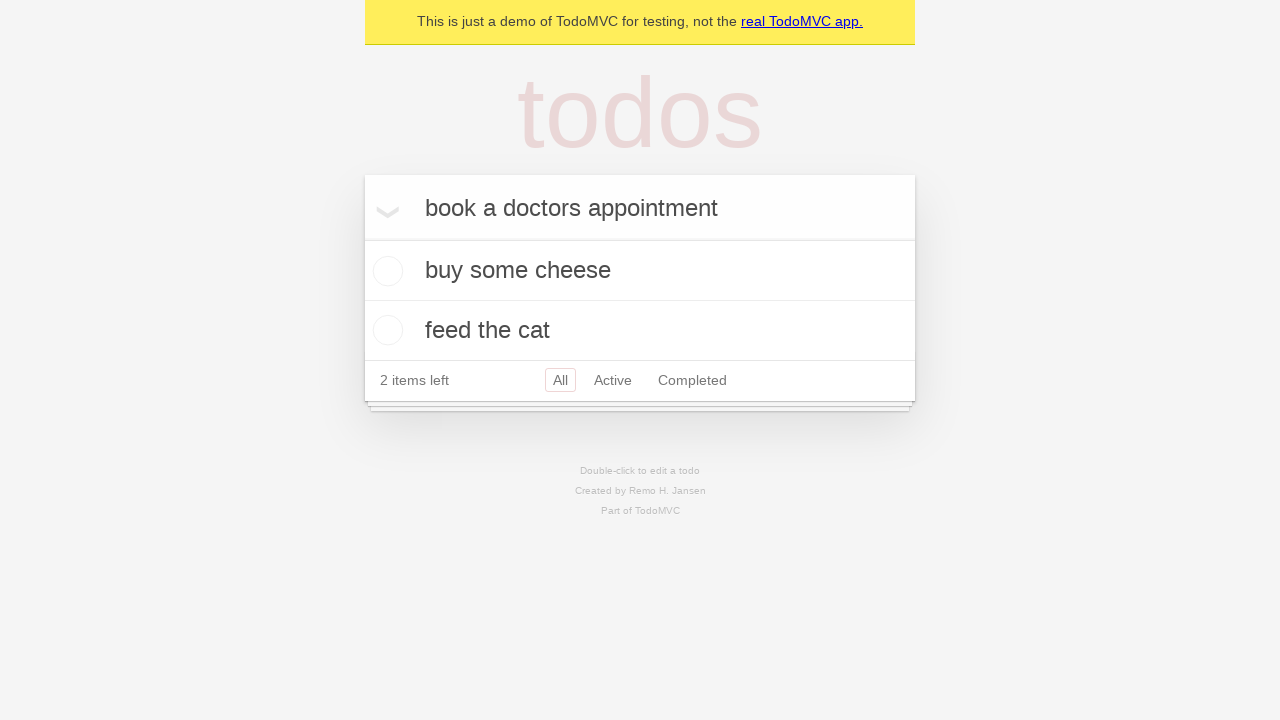

Pressed Enter to add third todo on internal:attr=[placeholder="What needs to be done?"i]
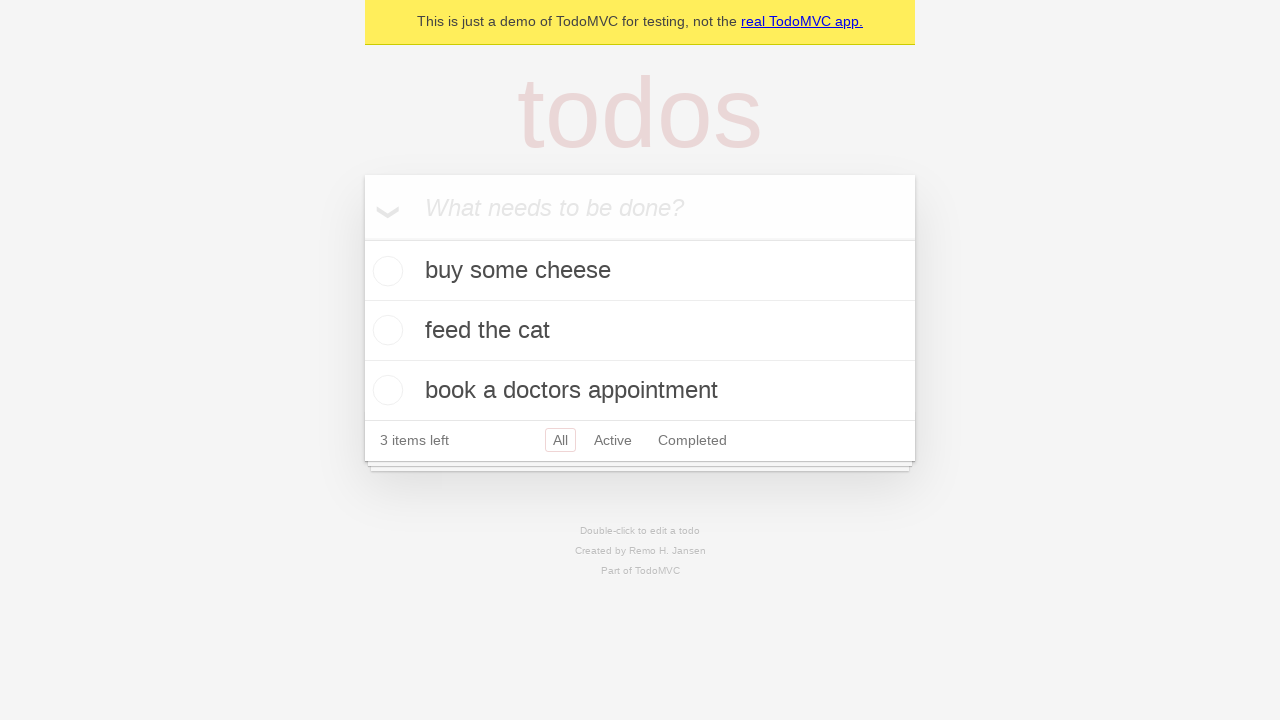

Checked the second todo item (feed the cat) at (385, 330) on internal:testid=[data-testid="todo-item"s] >> nth=1 >> internal:role=checkbox
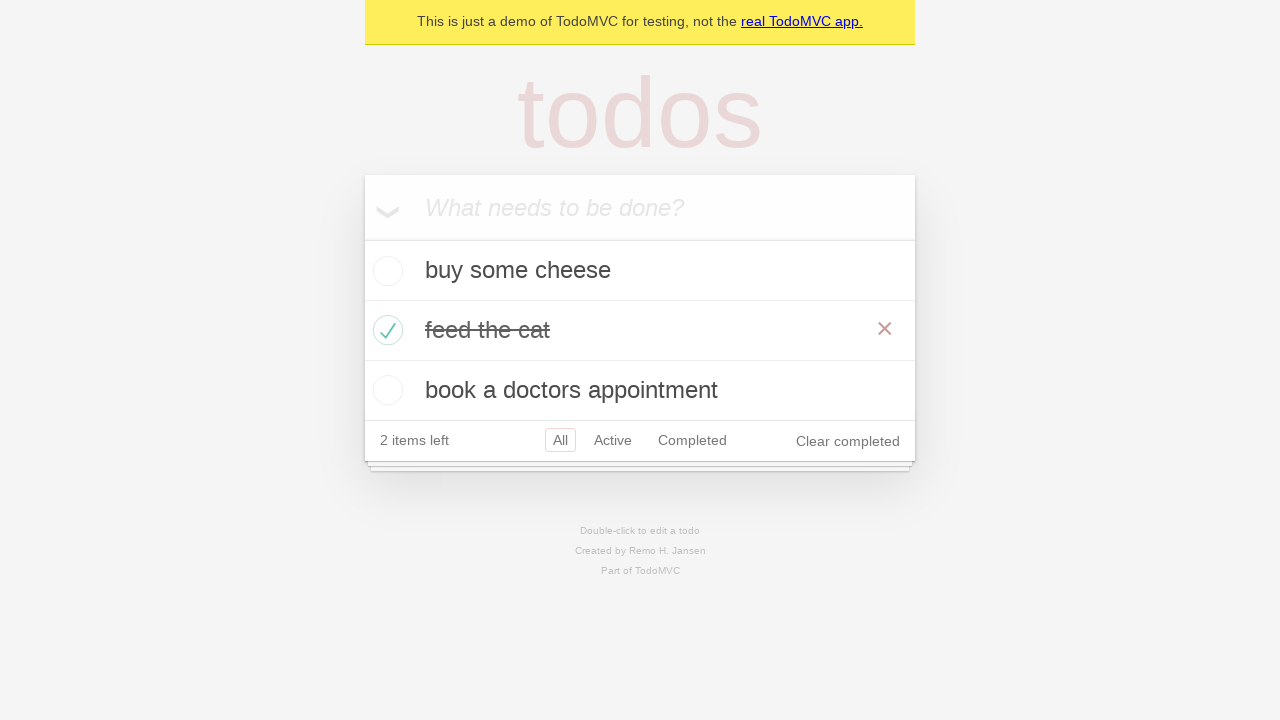

Clicked Completed filter link to display only completed items at (692, 440) on internal:role=link[name="Completed"i]
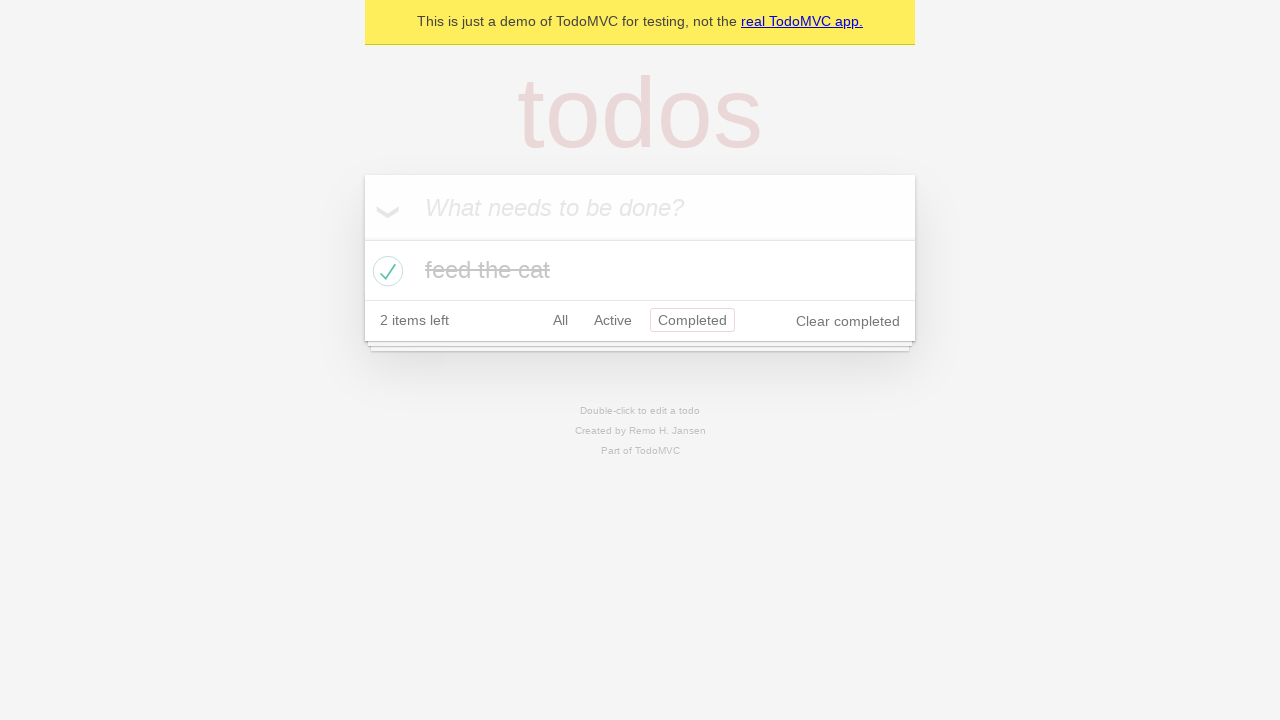

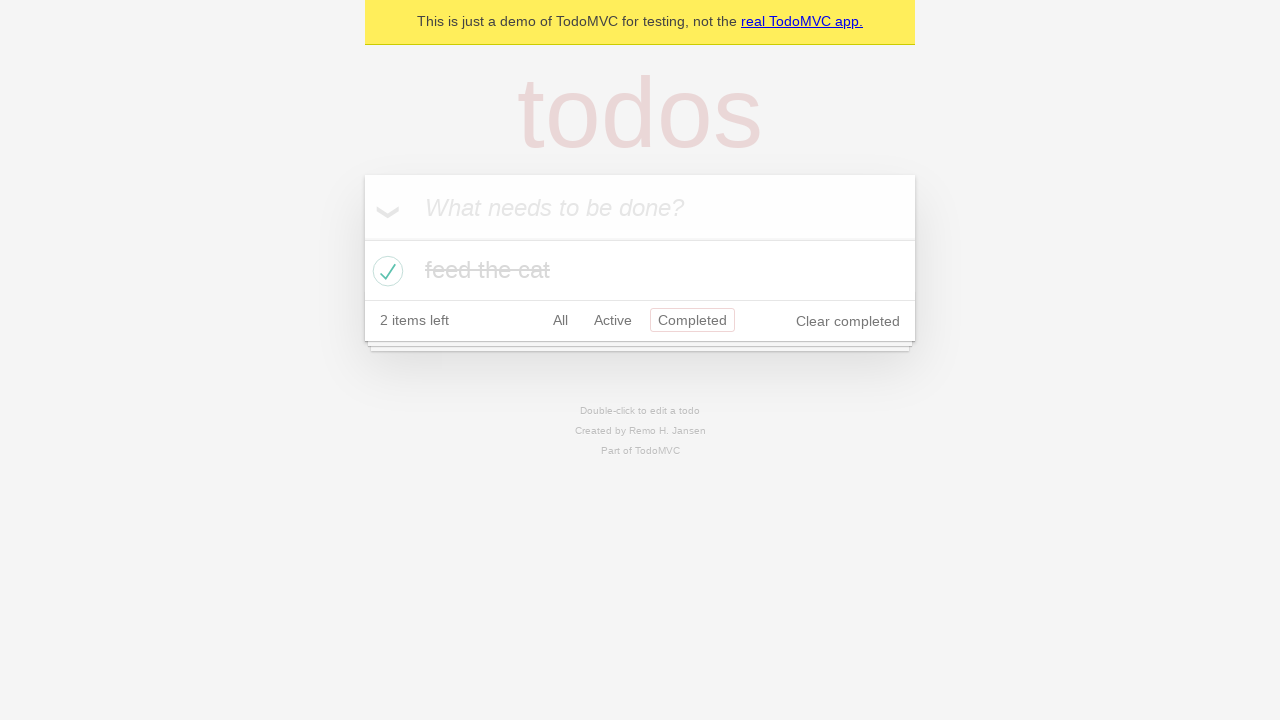